Tests clicking a broken link and verifying the 500 error page message

Starting URL: https://demoqa.com/broken

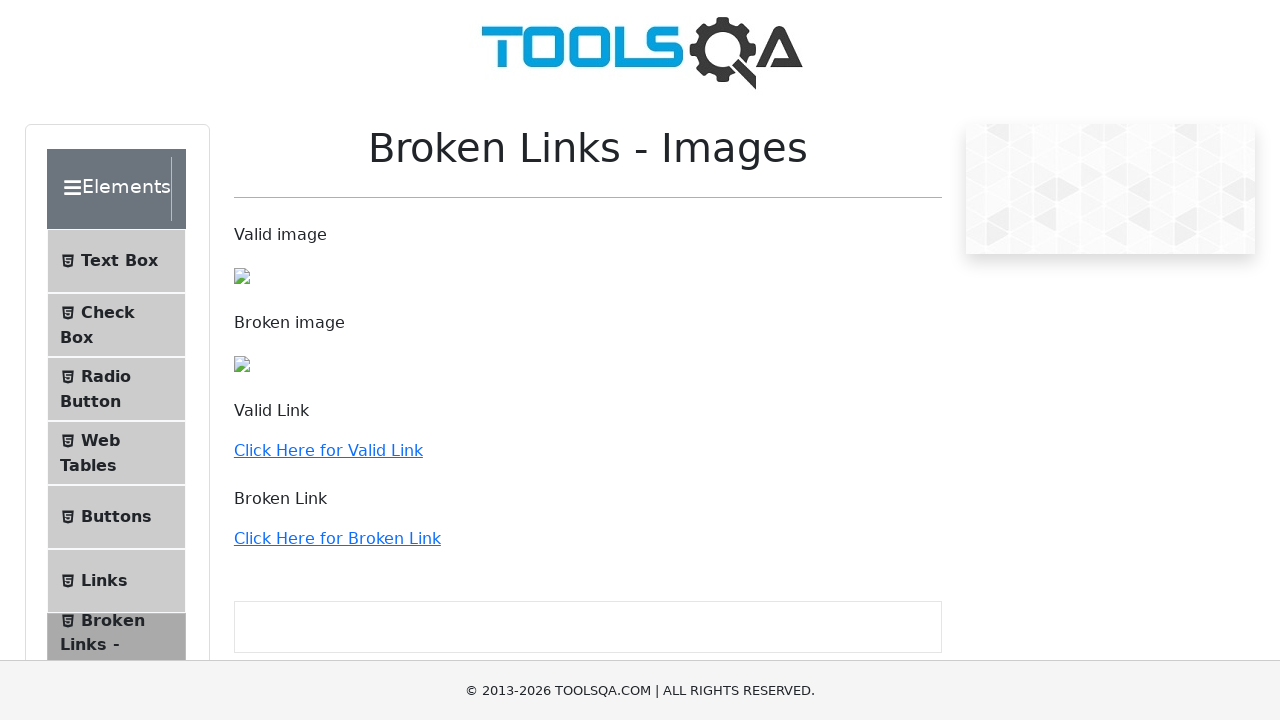

Navigated to broken link test page at https://demoqa.com/broken
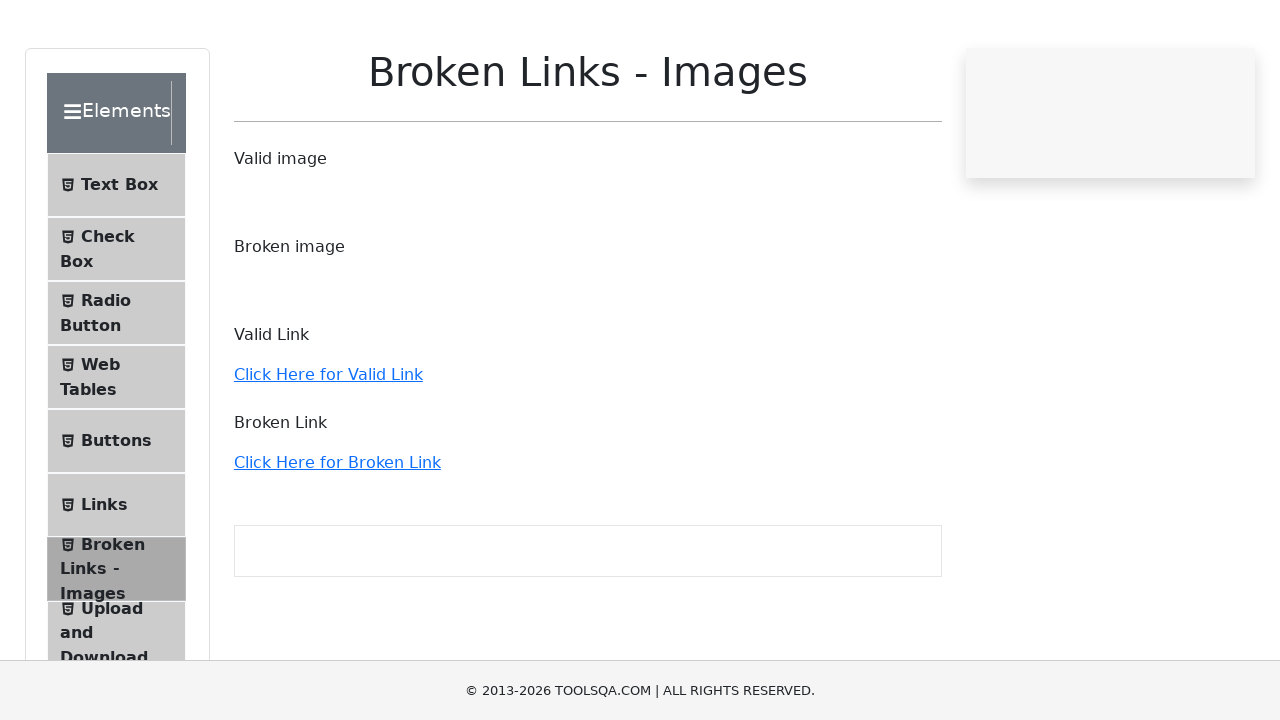

Clicked the broken link at (337, 538) on a:has-text('Click Here for Broken Link')
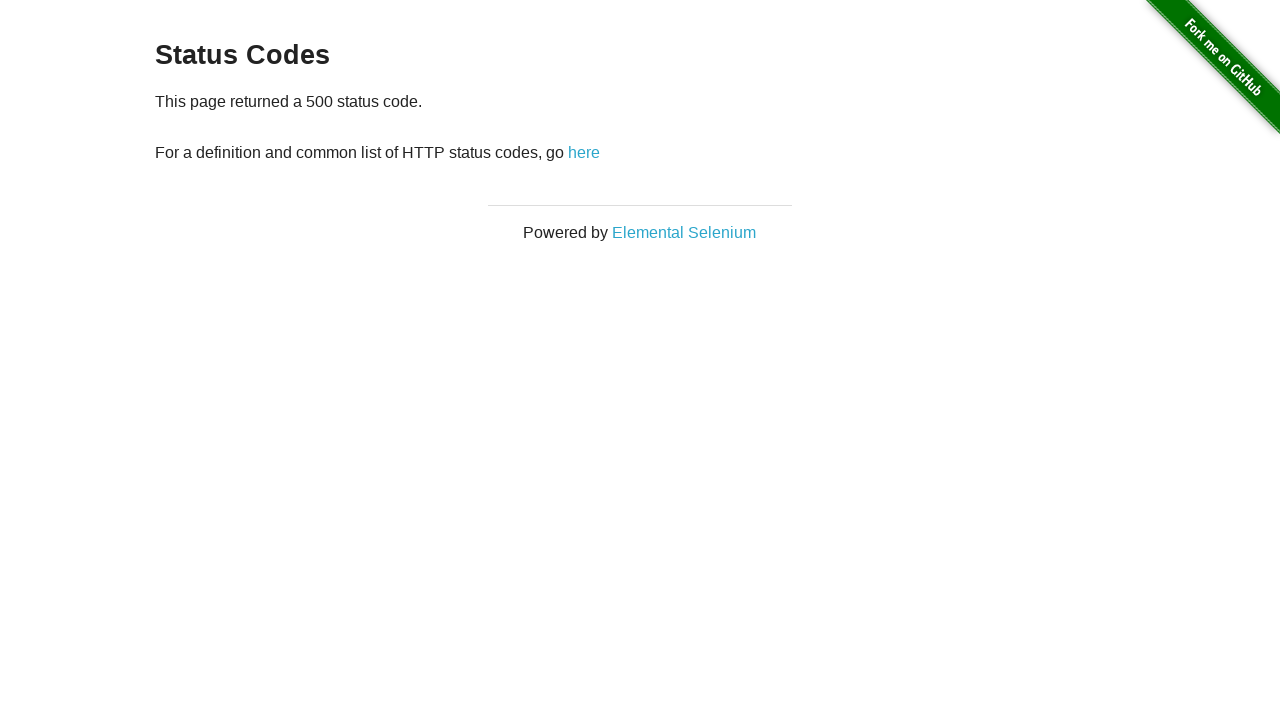

Waited for page load after clicking broken link
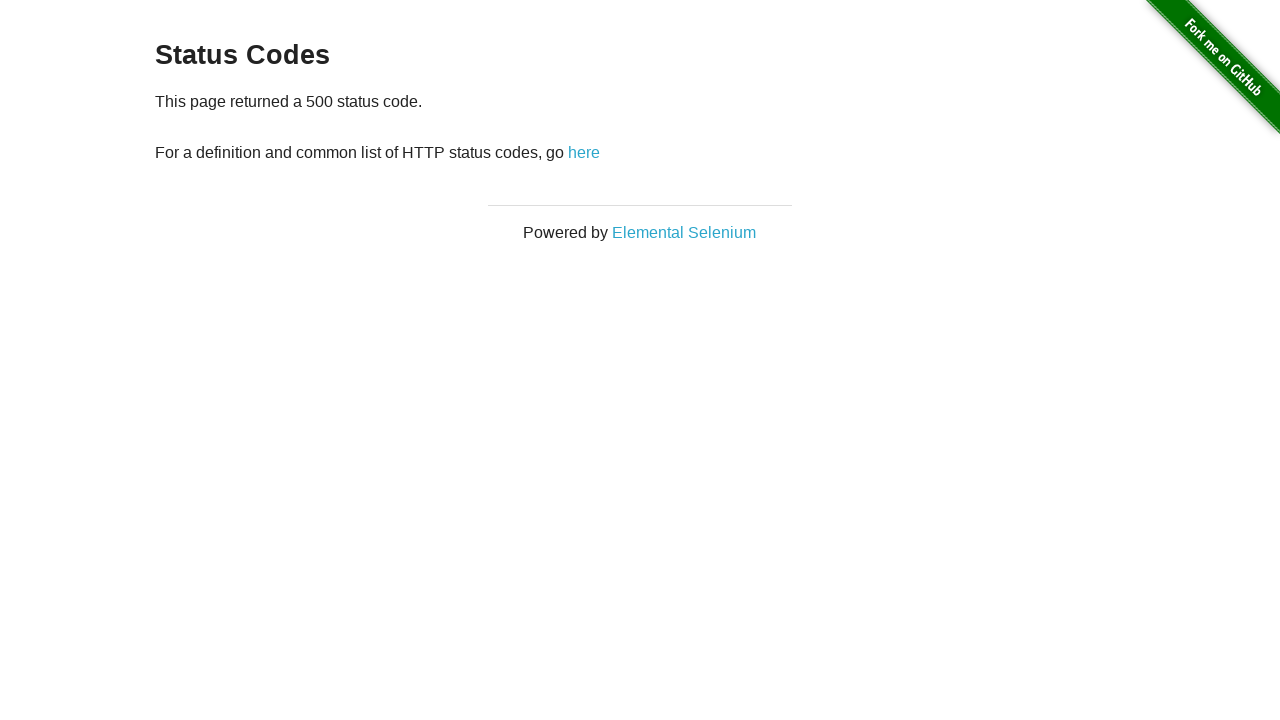

Retrieved error message from page
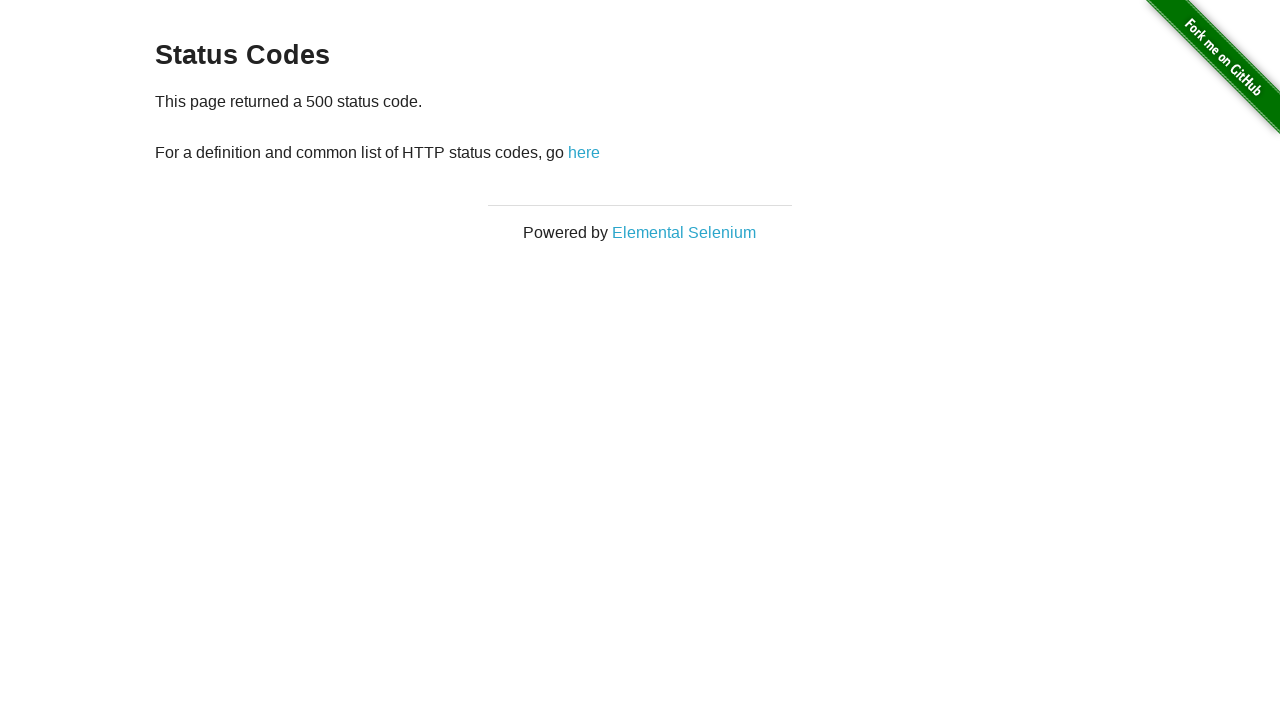

Verified 500 error message is present on page
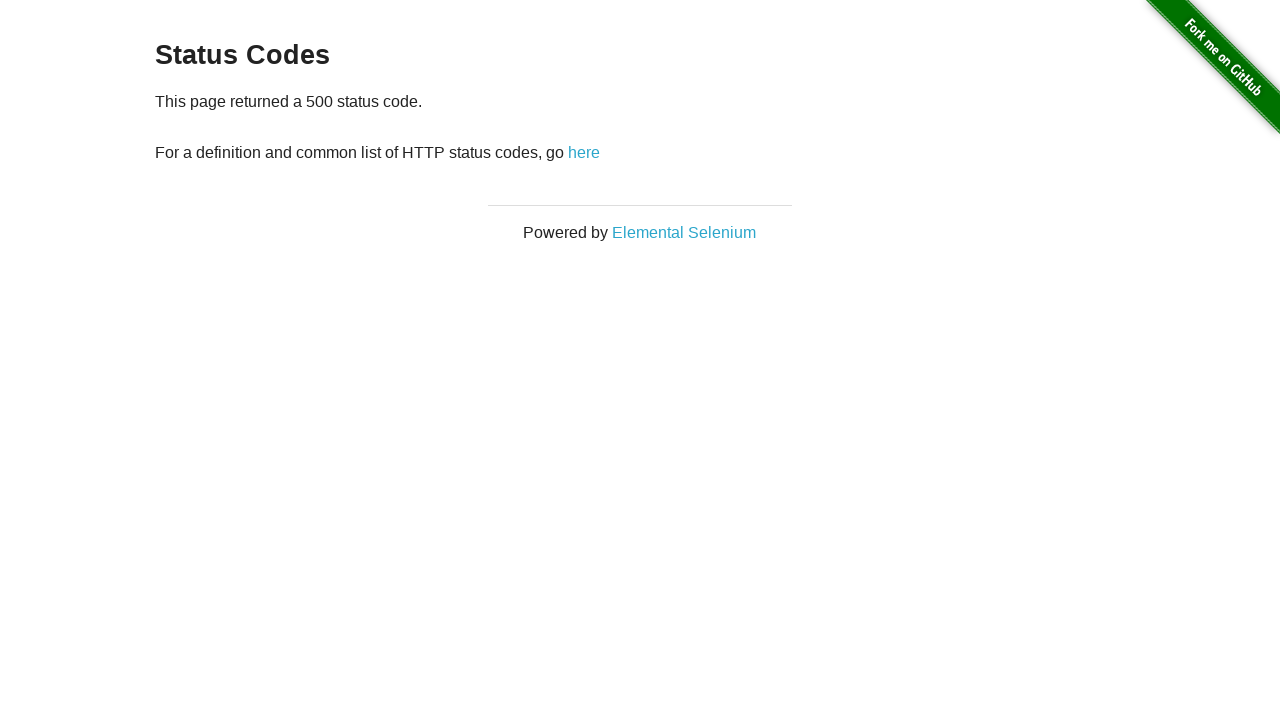

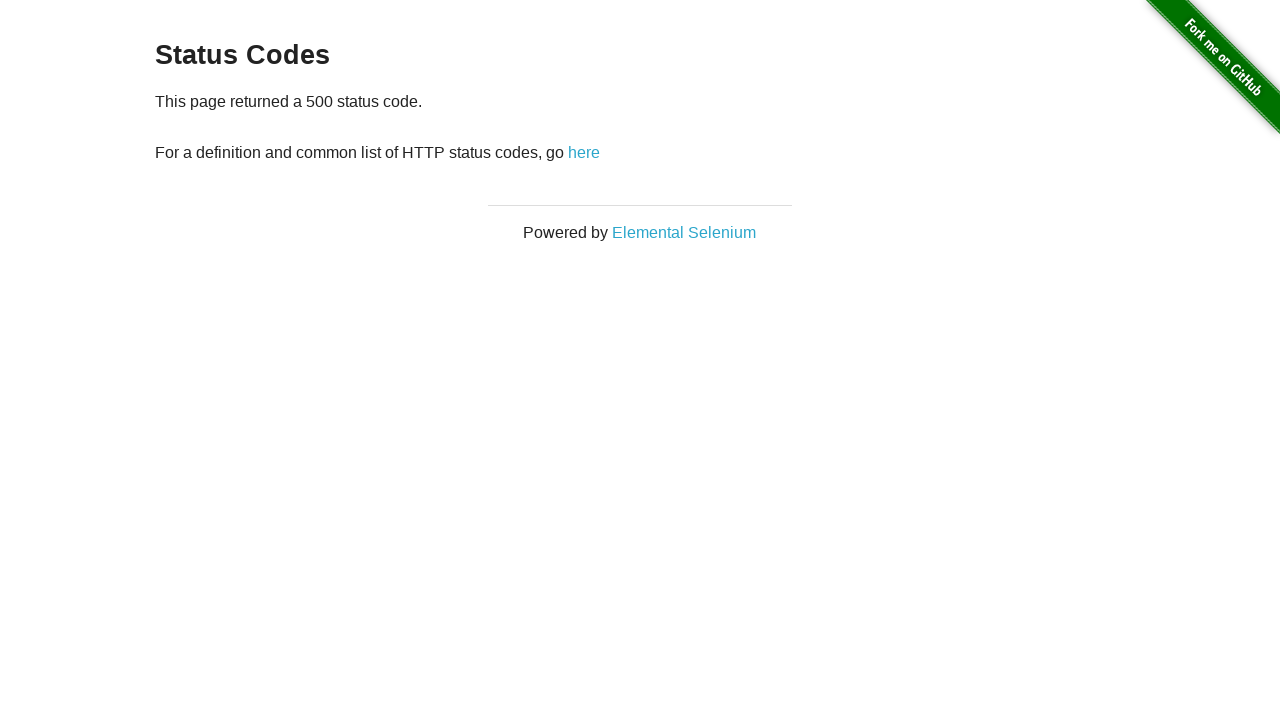